Tests the Automation Exercise website's category section by verifying the number of category elements and displaying their names

Starting URL: https://www.automationexercise.com/

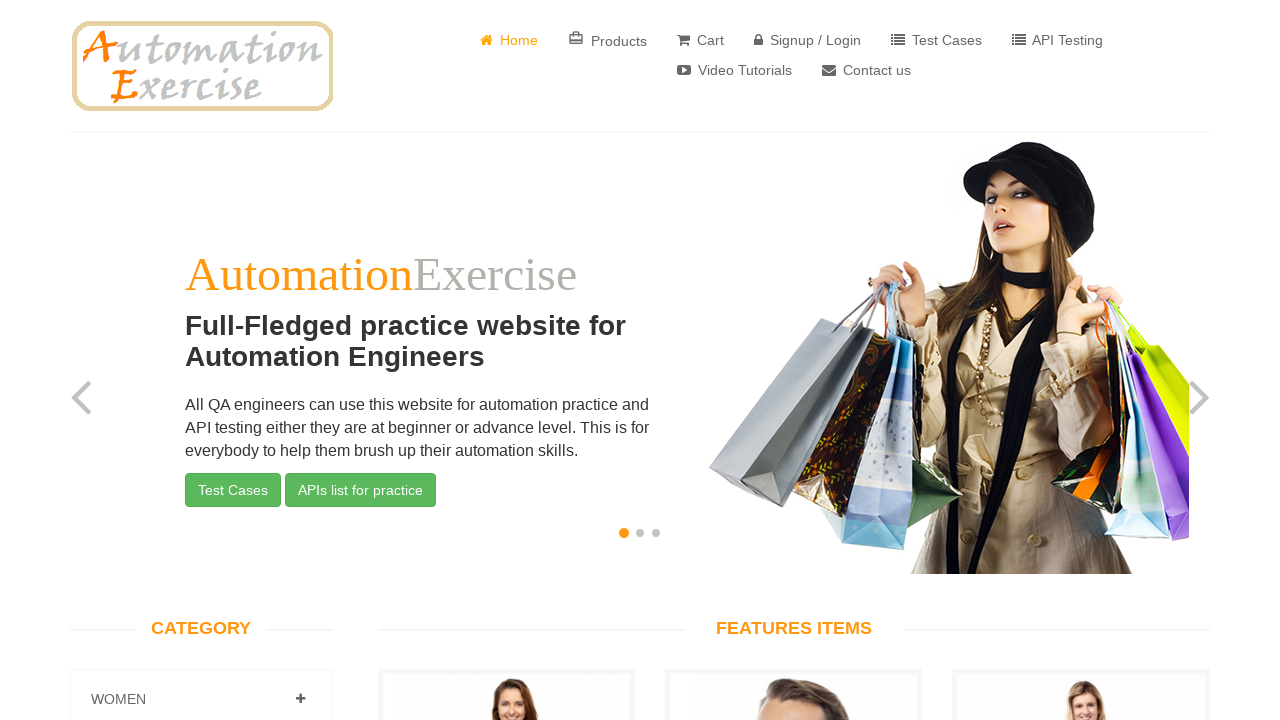

Located all category elements using '.panel-title' selector
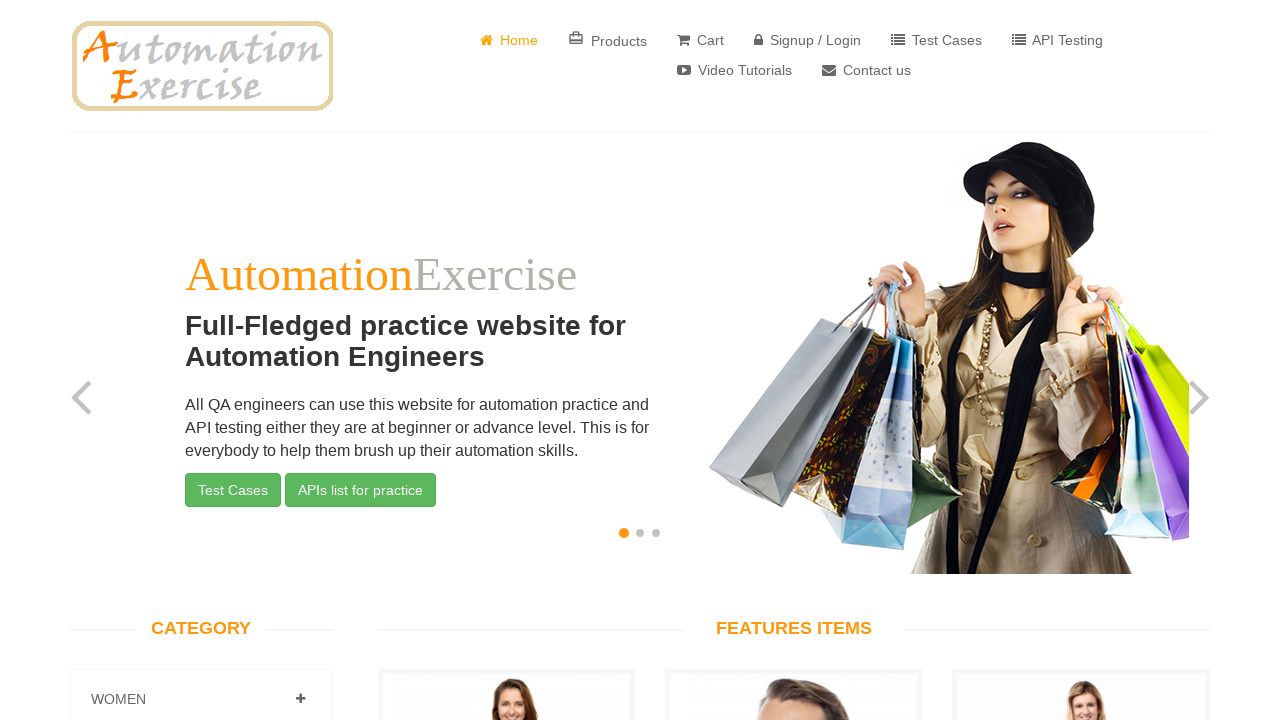

Verified that exactly 3 category elements are present
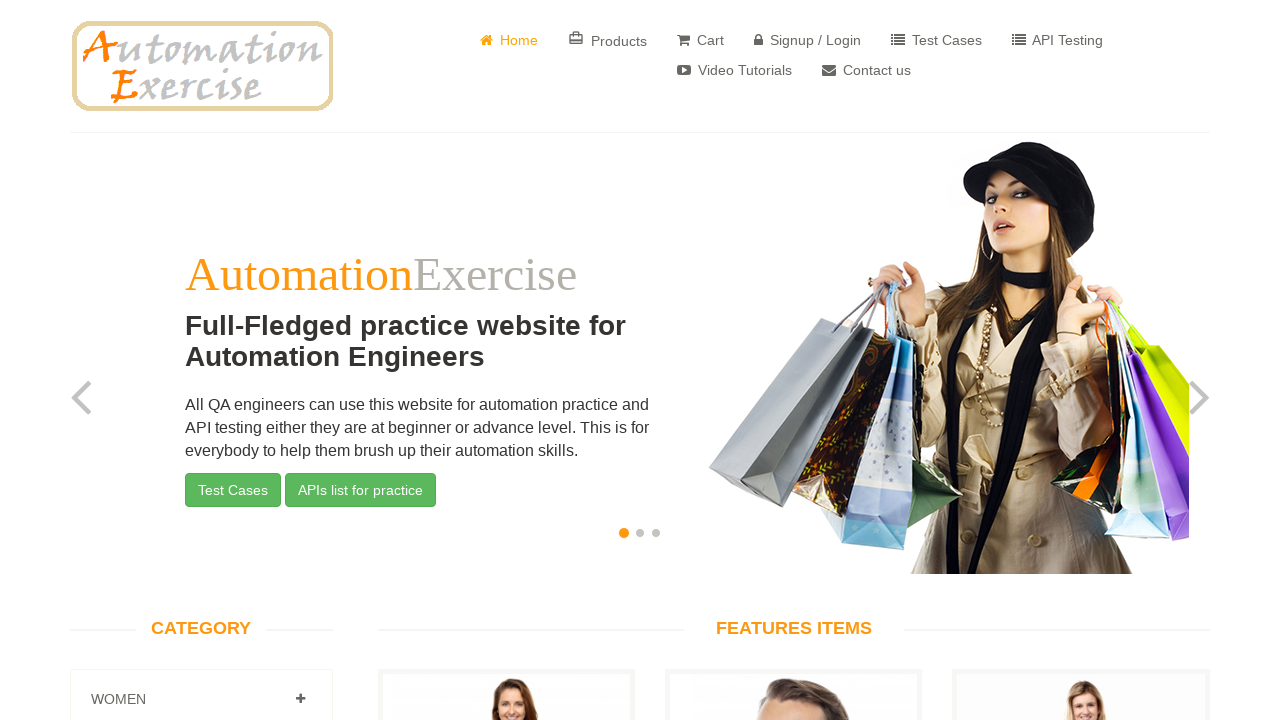

Retrieved and displayed category name: 
										
											
											Women
										
									
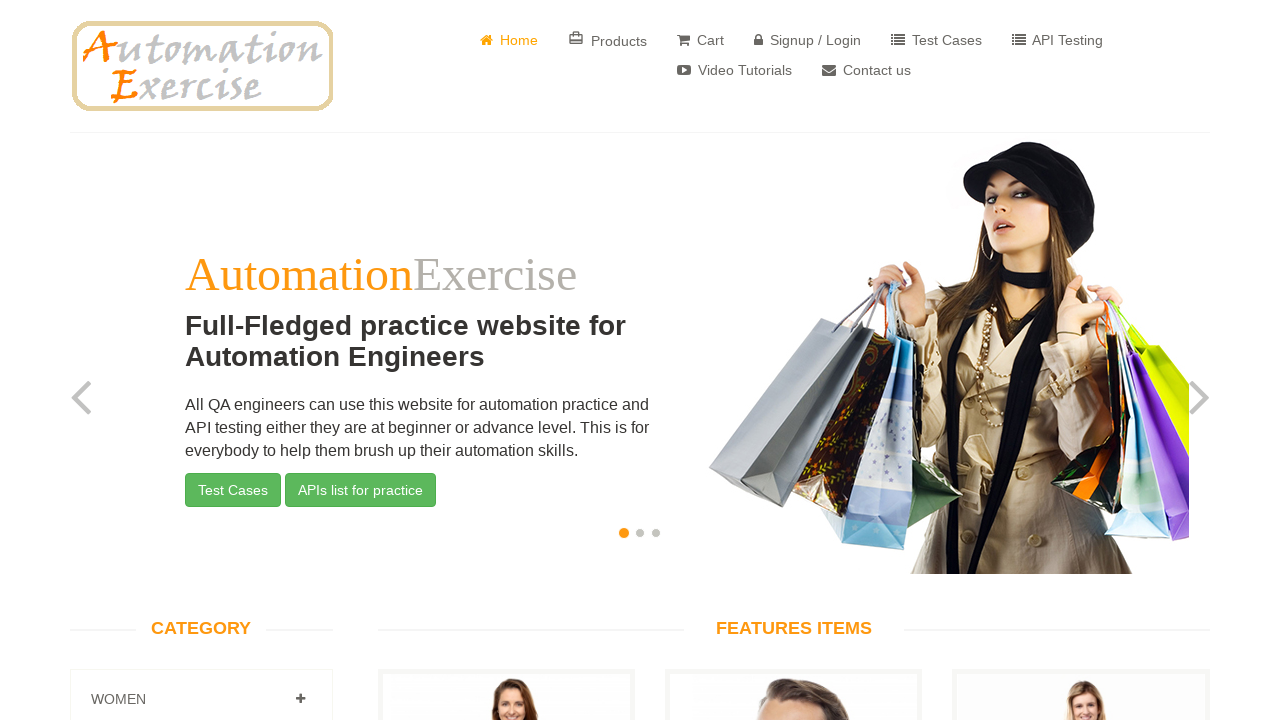

Retrieved and displayed category name: 
										
											
											Men
										
									
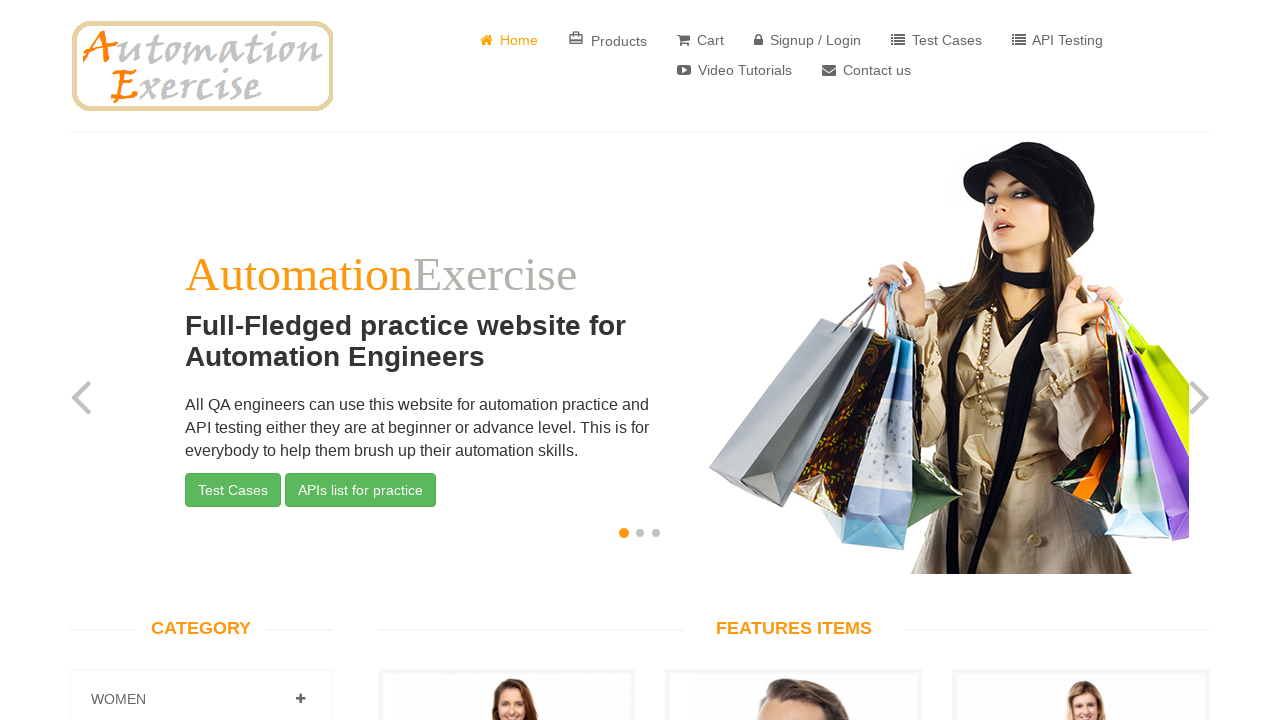

Retrieved and displayed category name: 
										
											
											Kids
										
									
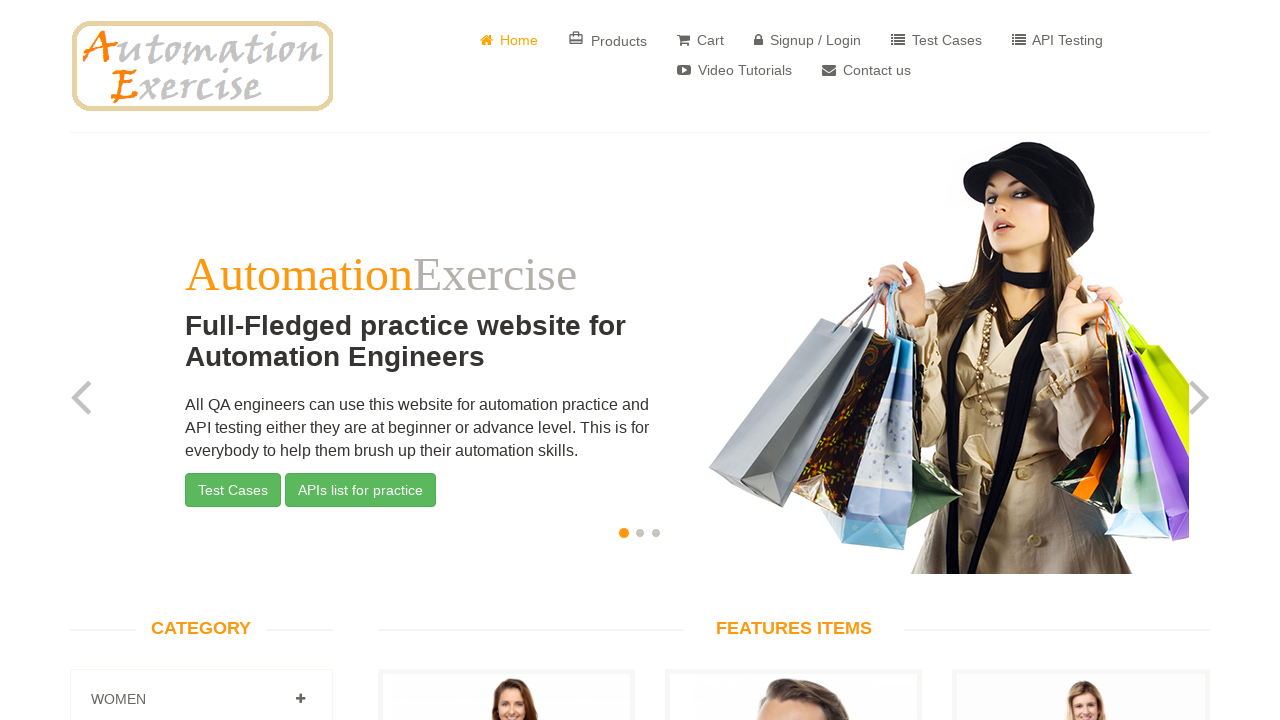

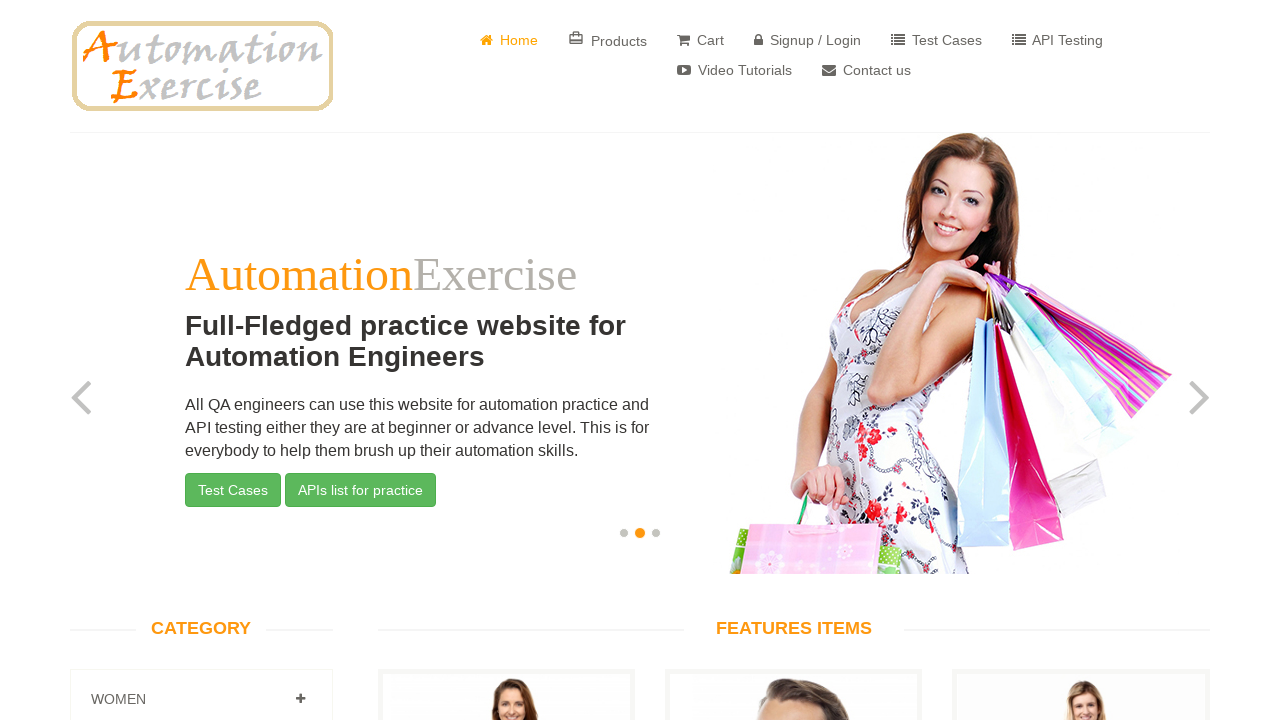